Tests a form that reads two numbers from the page, calculates their sum, selects the result from a dropdown menu, and submits the form

Starting URL: http://suninjuly.github.io/selects1.html

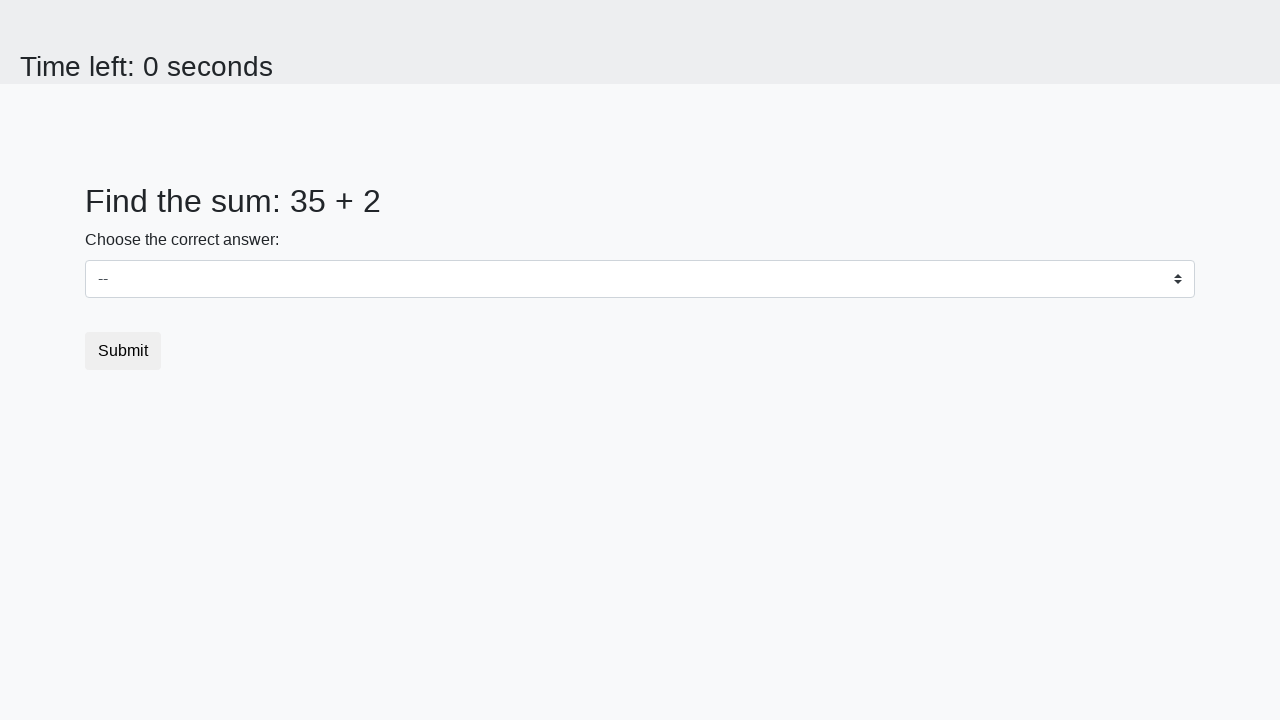

Read first number from #num1 element
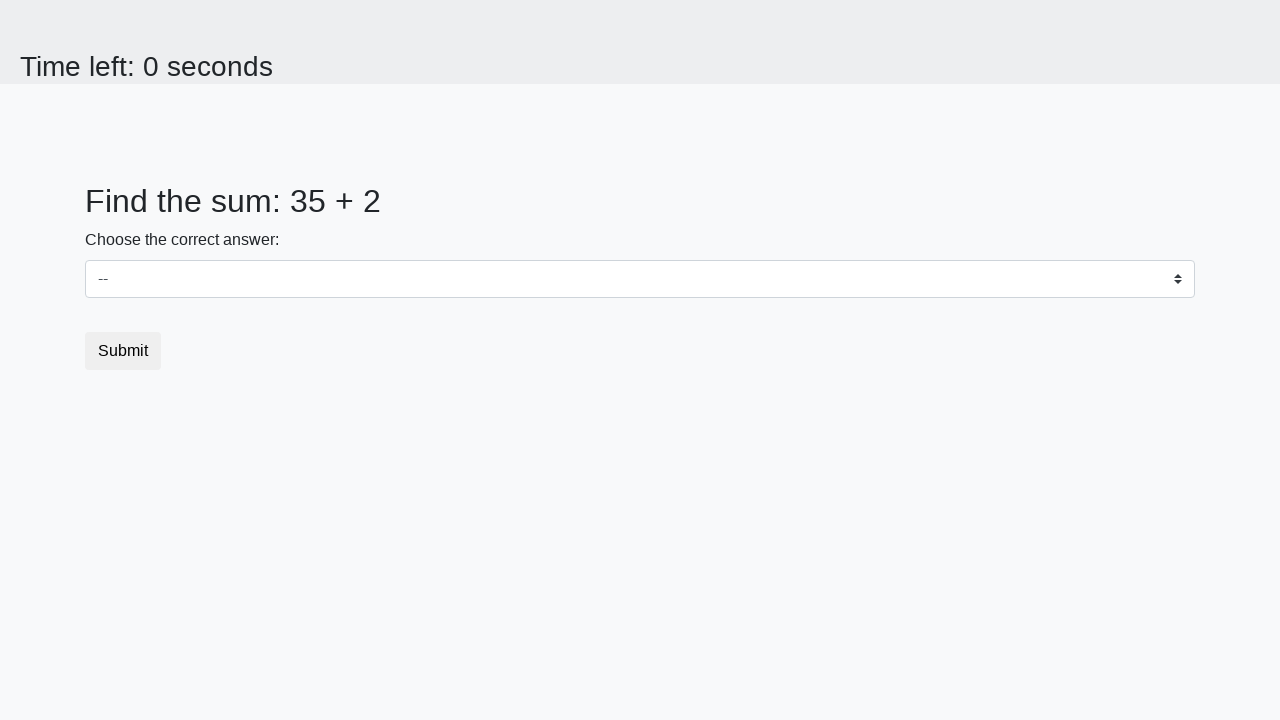

Read second number from #num2 element
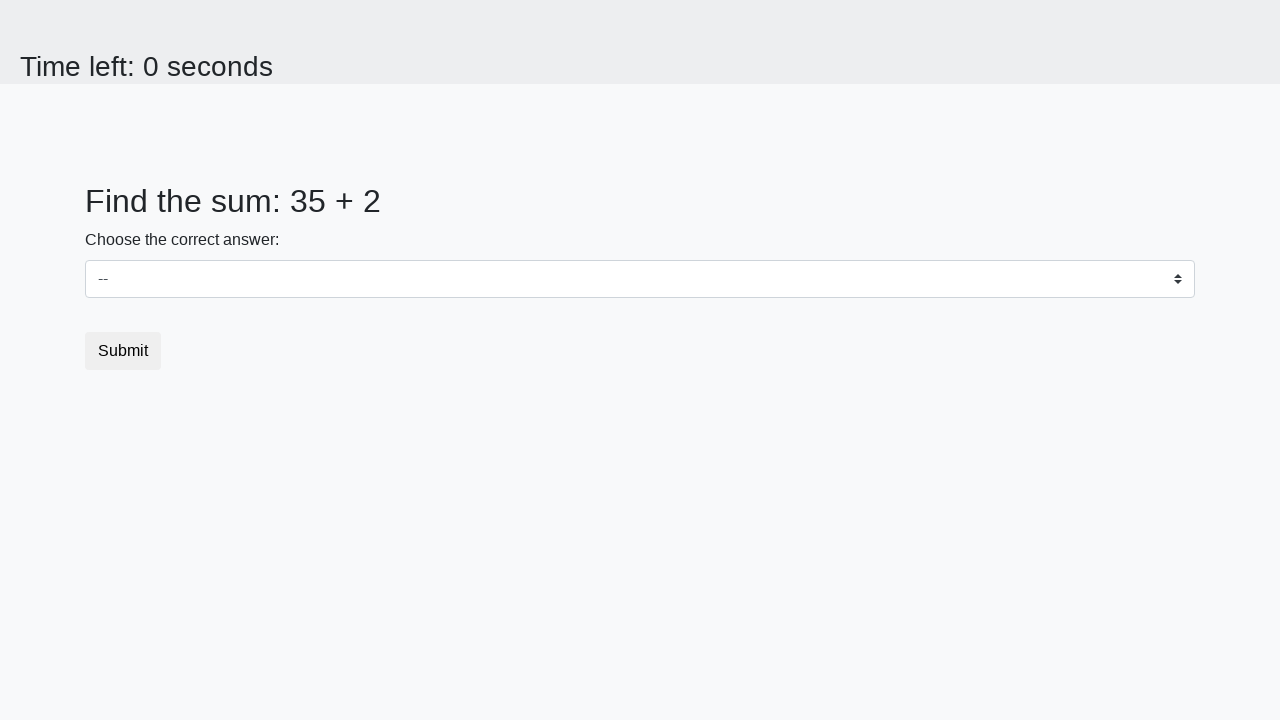

Calculated sum: 35 + 2 = 37
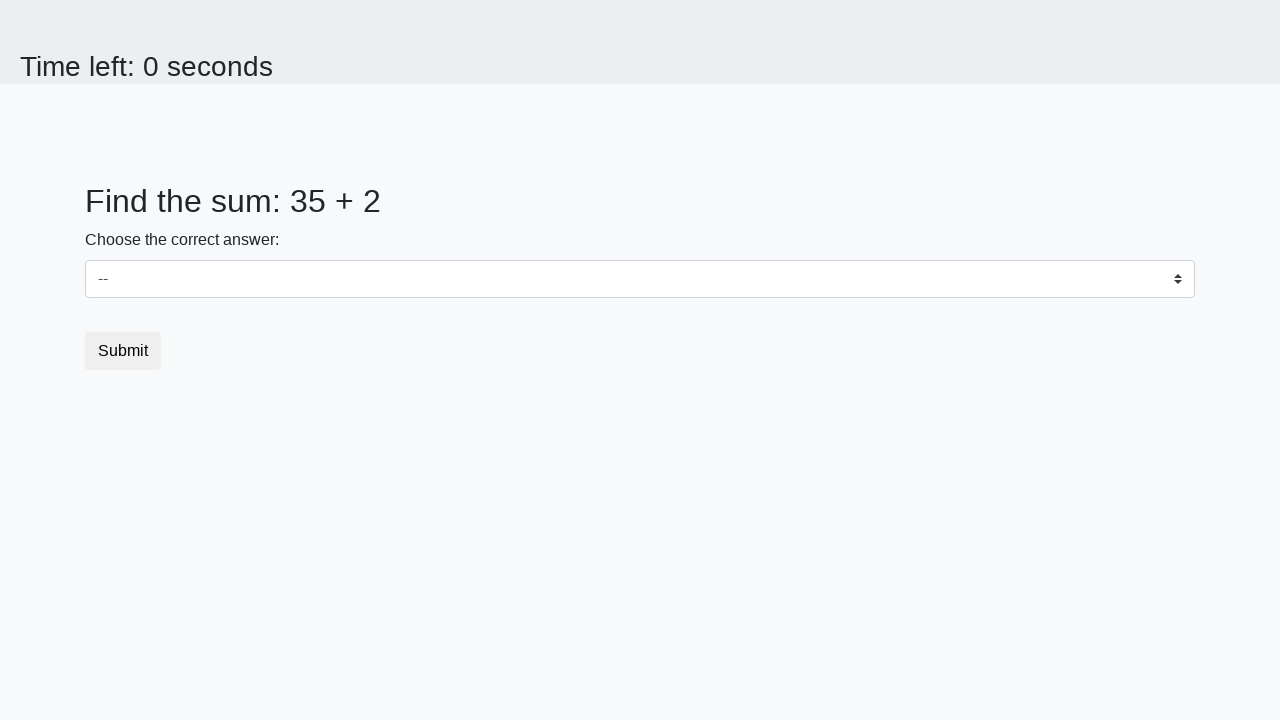

Selected sum value '37' from dropdown menu on #dropdown
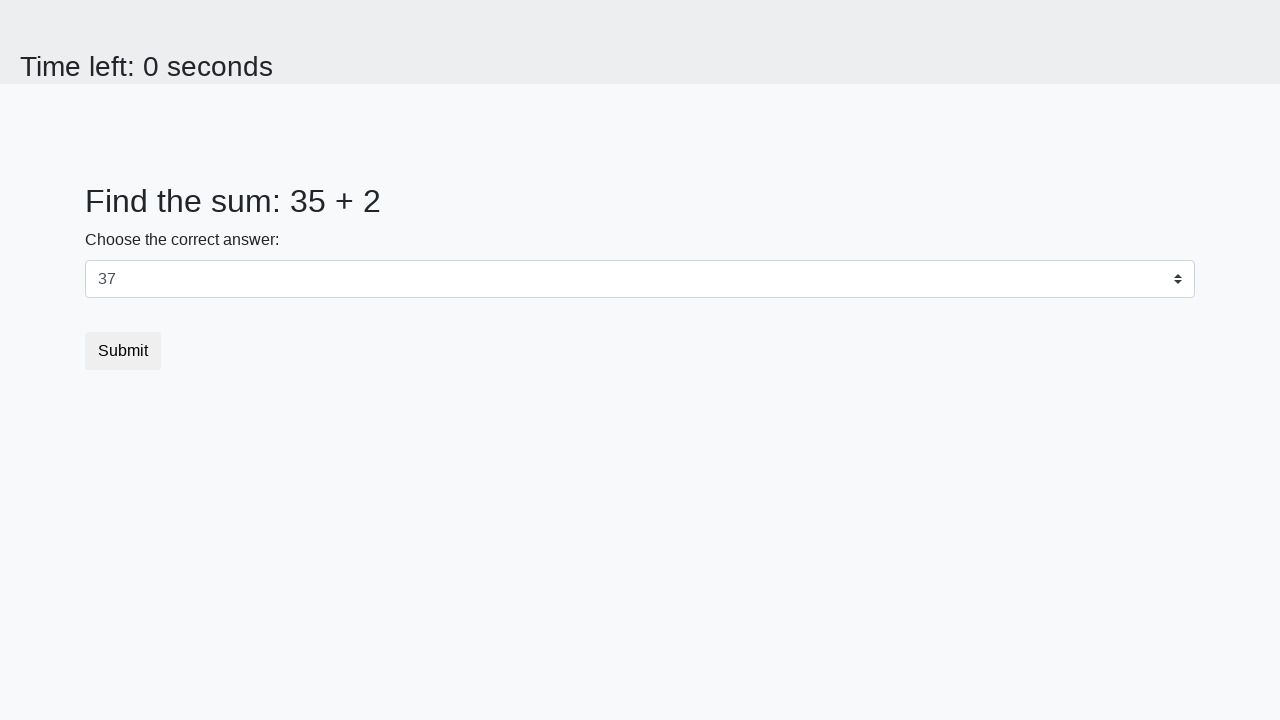

Clicked submit button at (123, 351) on .btn.btn-default
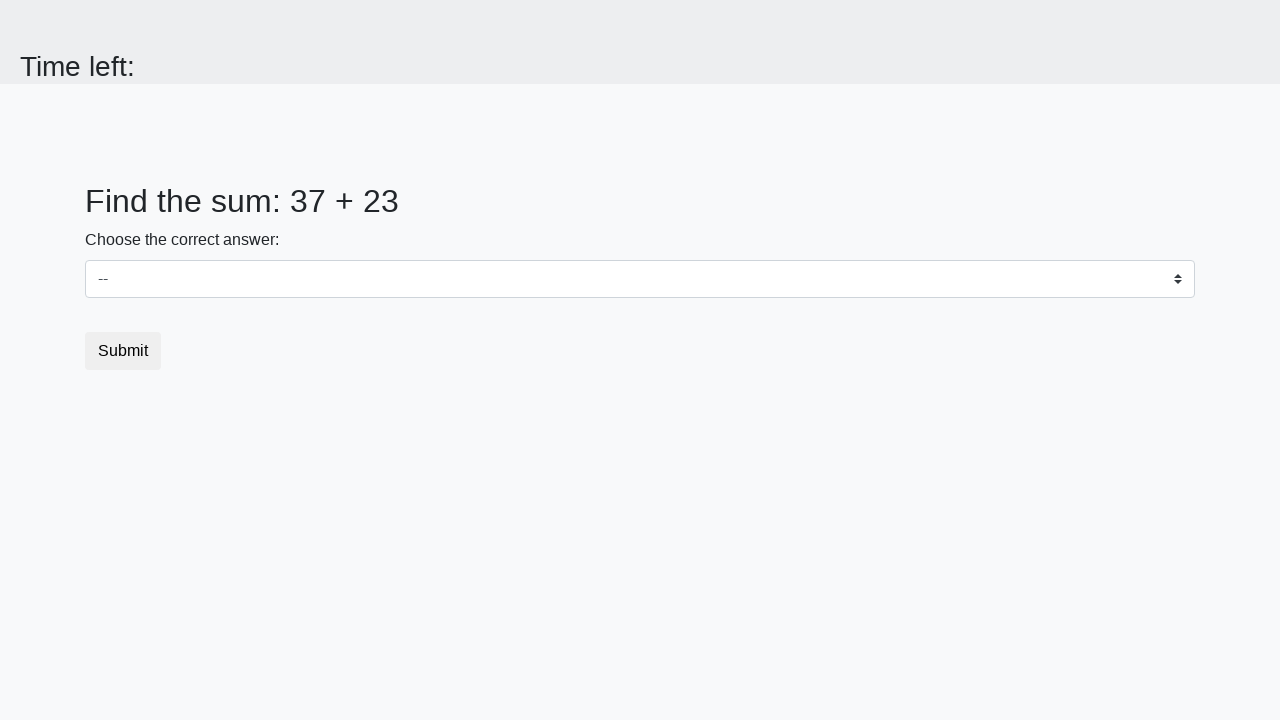

Waited 1000ms for form submission response
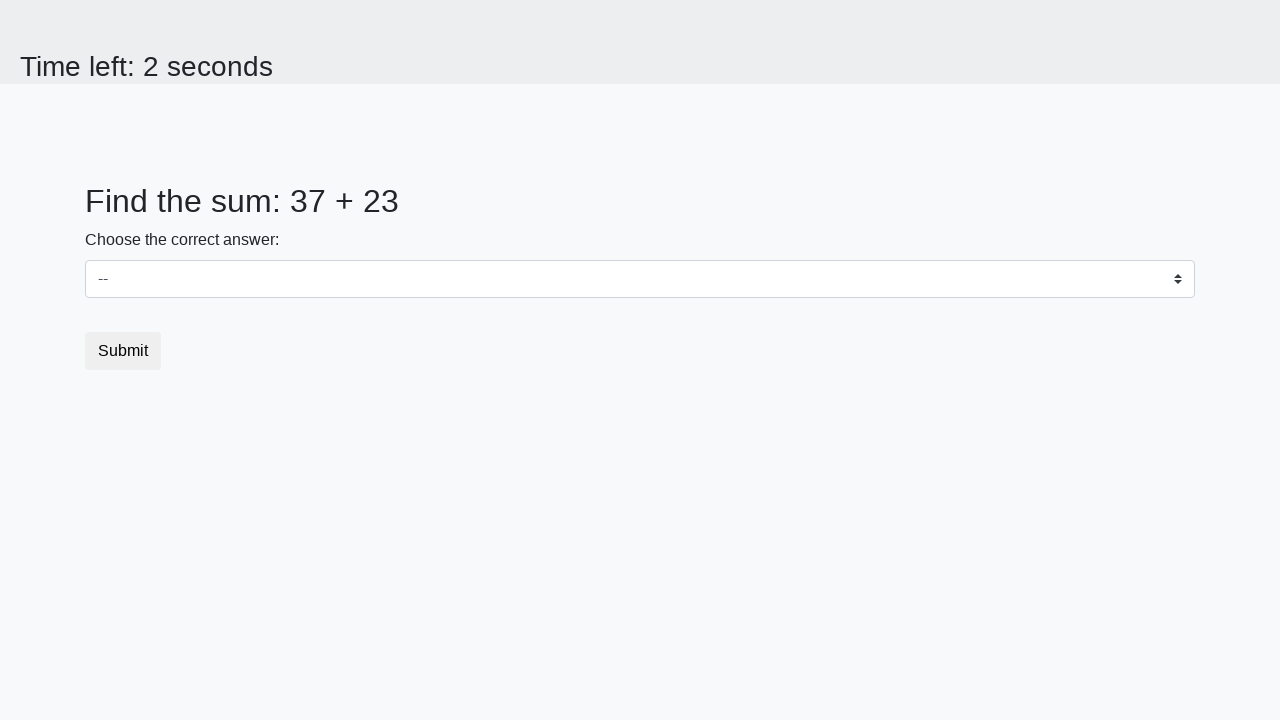

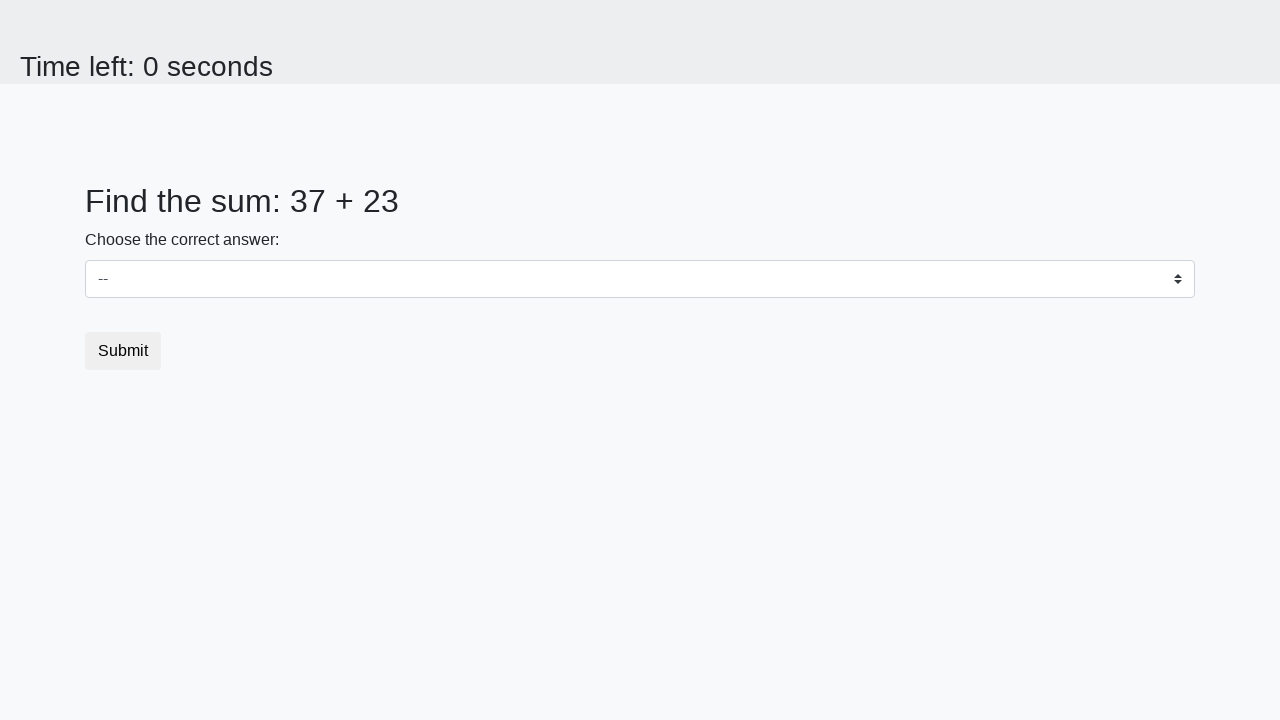